Tests different button click types on DemoQA buttons page: double-click, right-click, and regular click, verifying that corresponding messages appear after each action.

Starting URL: https://demoqa.com/buttons

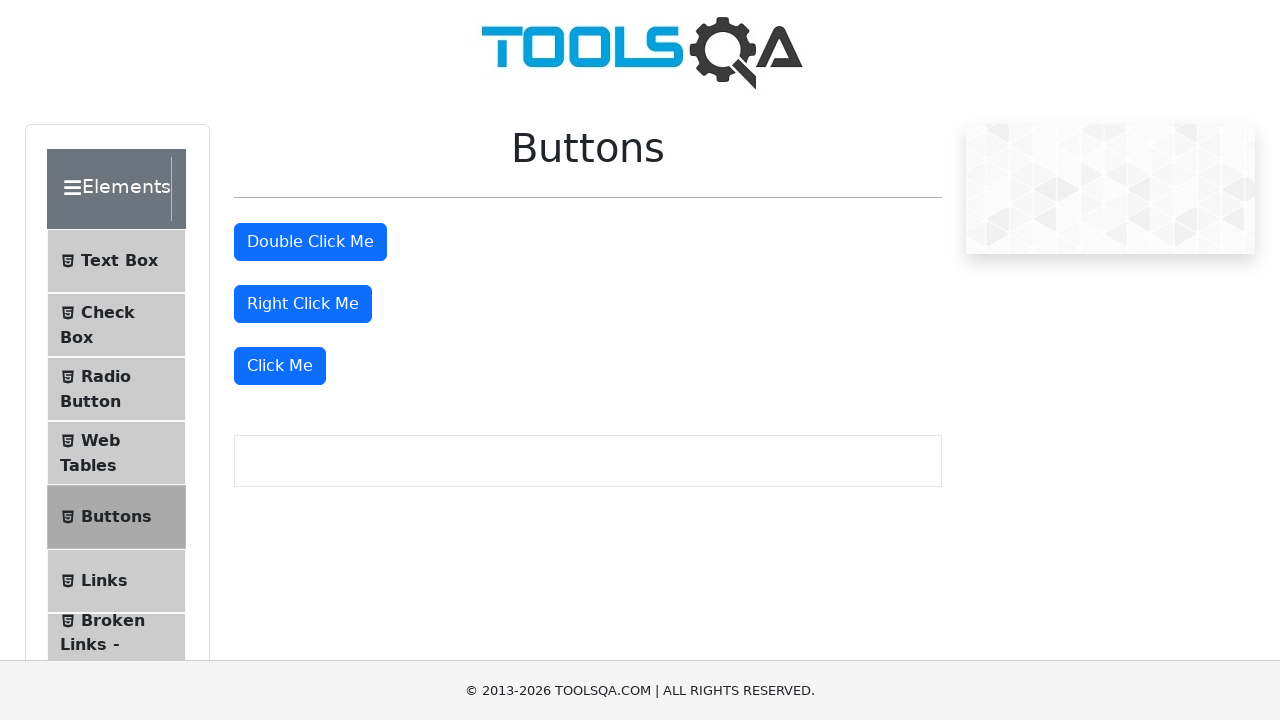

Waited for 'Buttons' page title to be visible
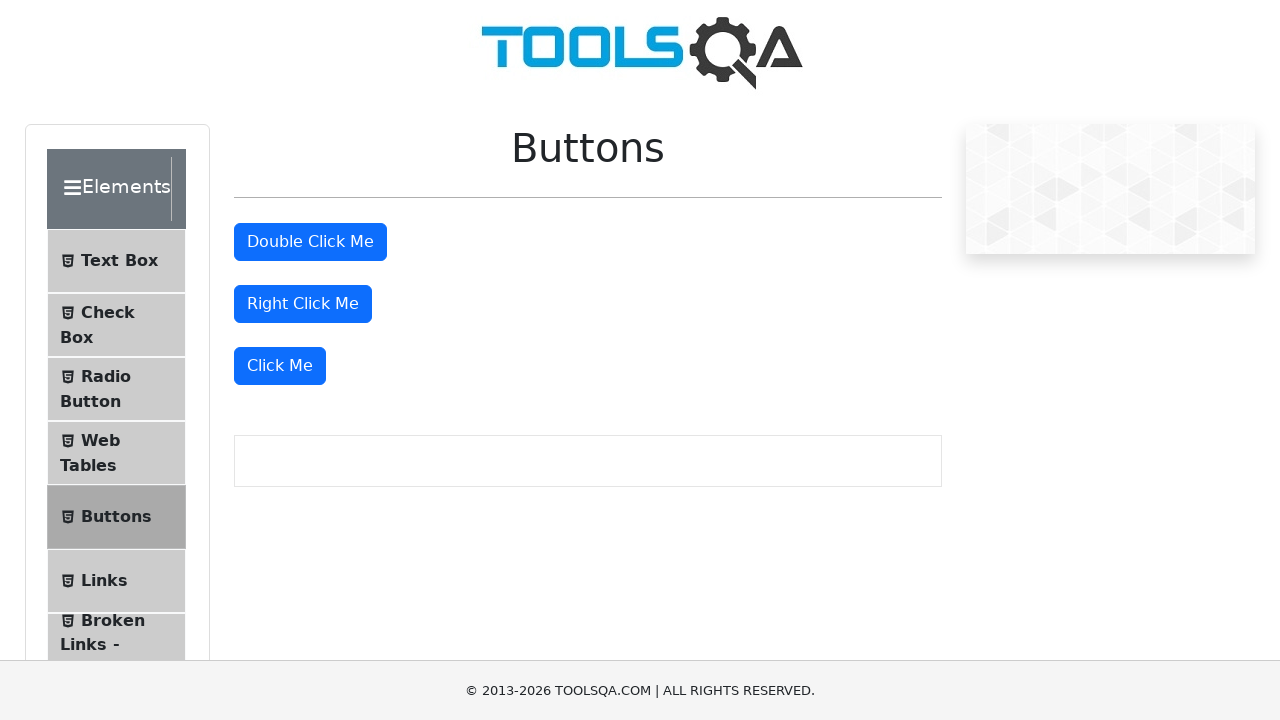

Double-clicked the double-click button at (310, 242) on #doubleClickBtn
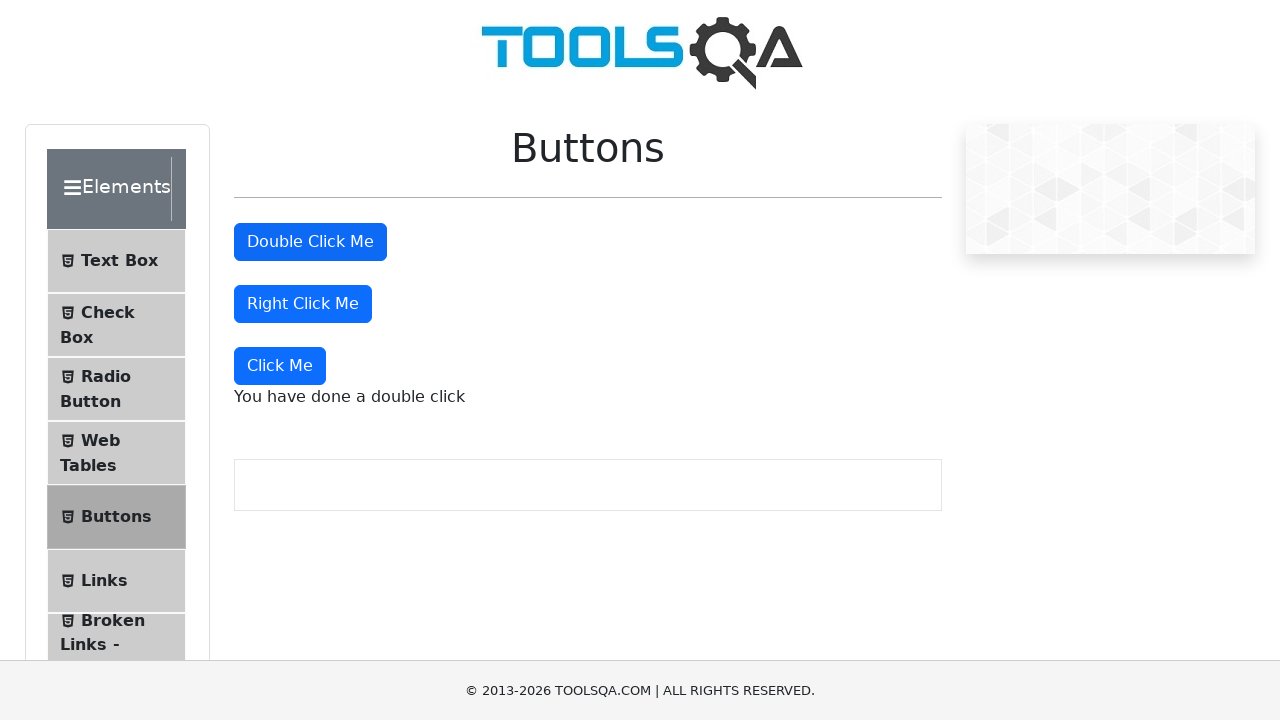

Double-click message appeared on page
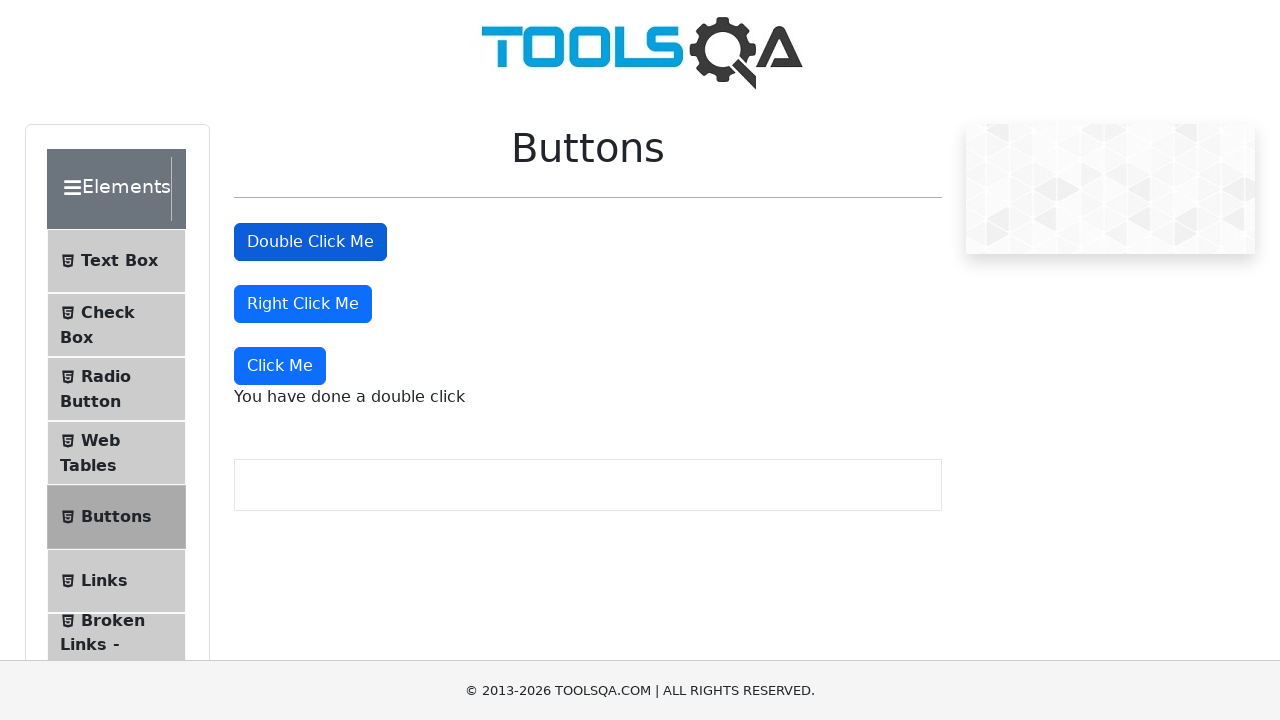

Right-clicked the right-click button at (303, 304) on #rightClickBtn
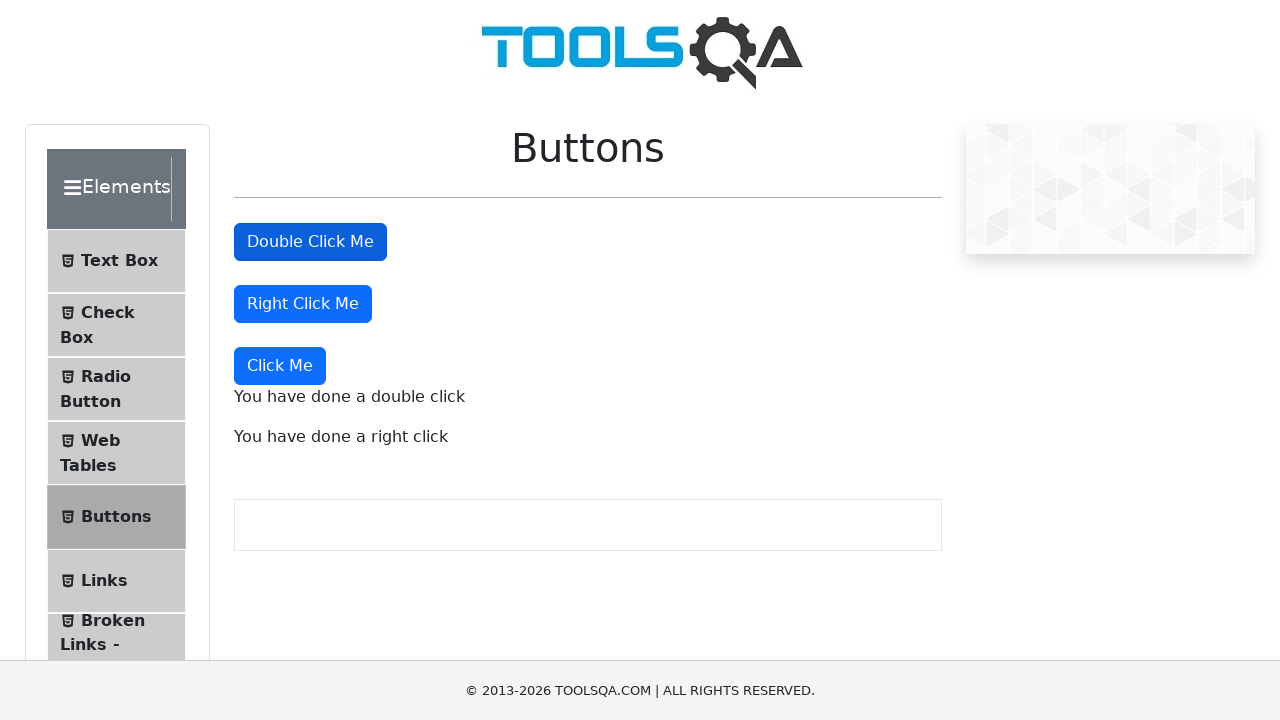

Right-click message appeared on page
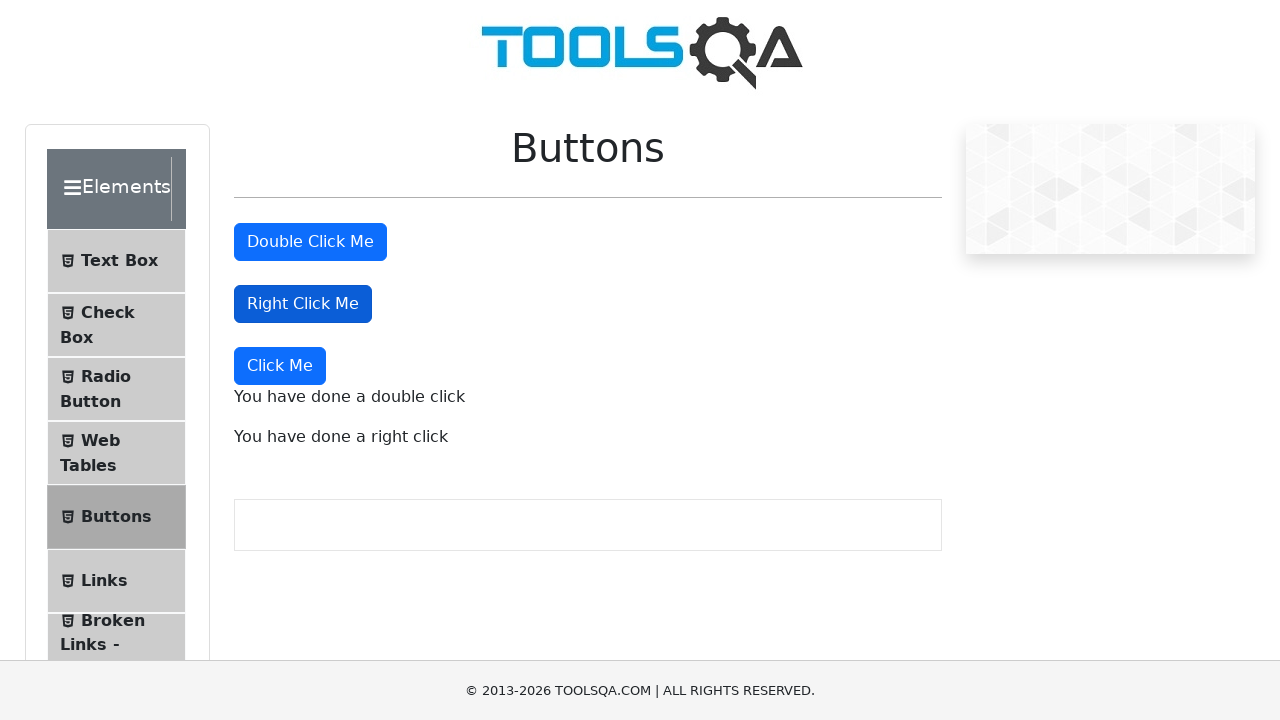

Clicked the 'Click Me' button at (280, 366) on xpath=//button[text()='Click Me']
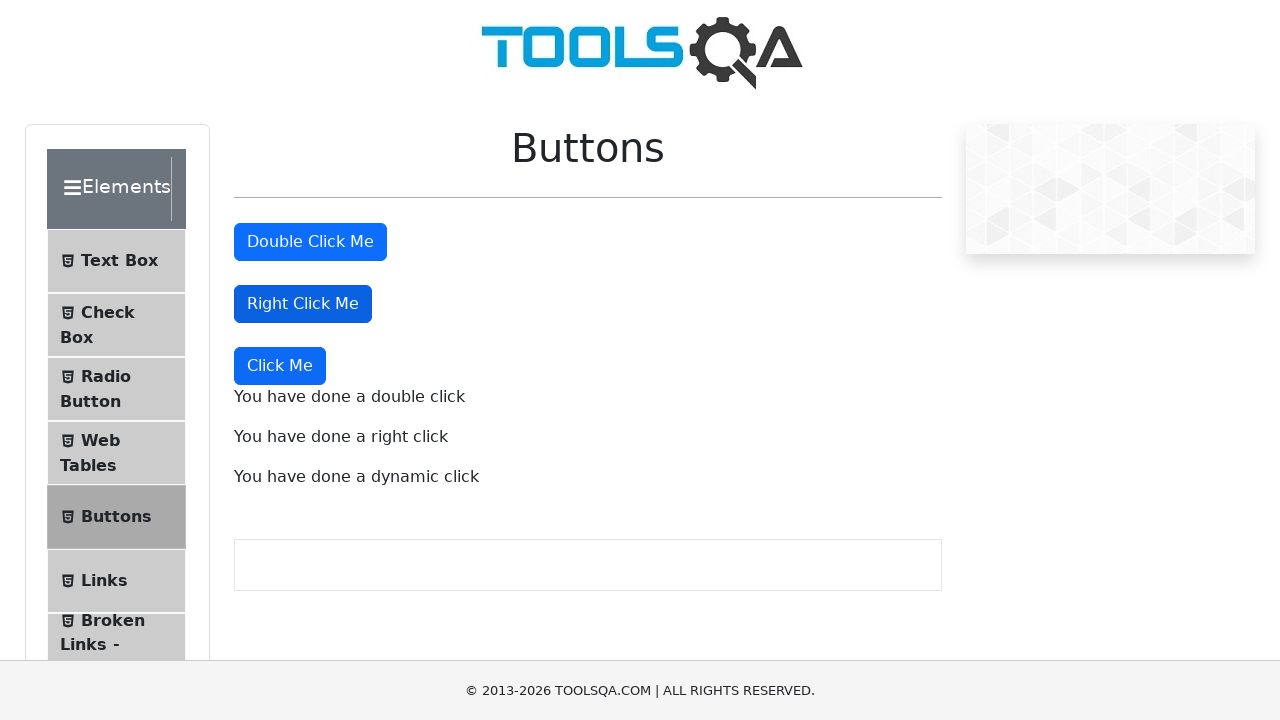

Regular click message appeared on page
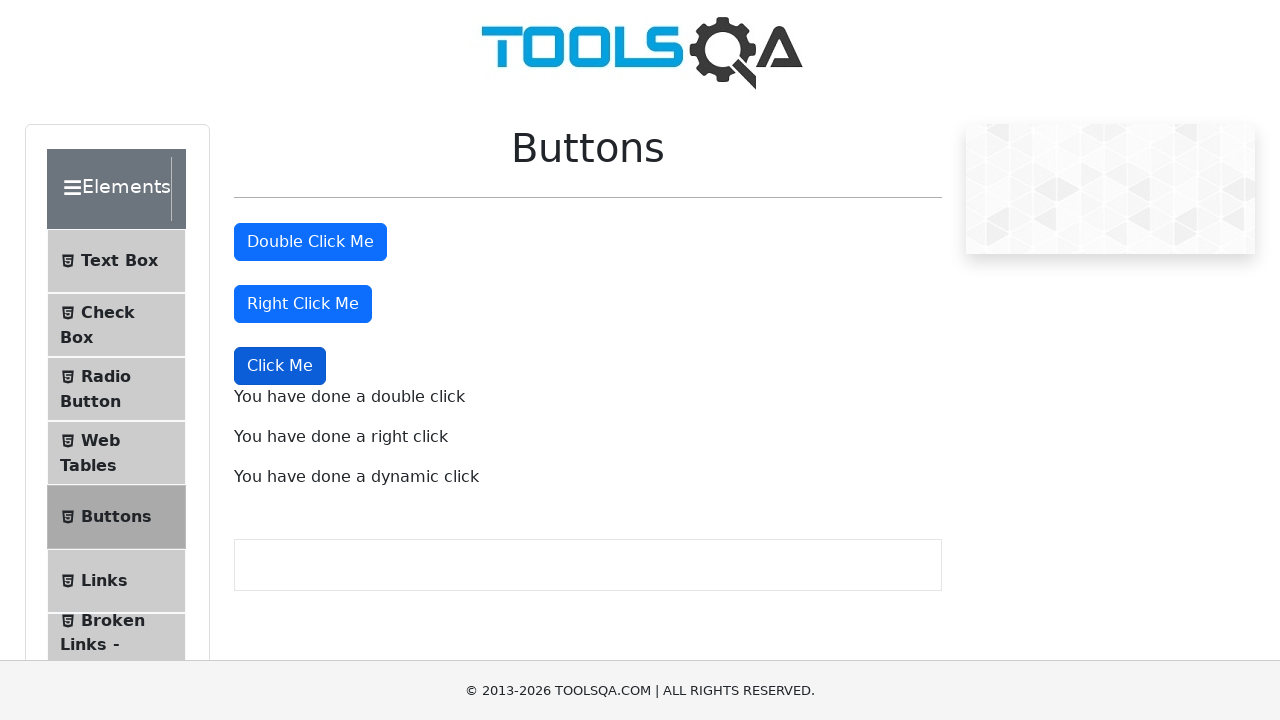

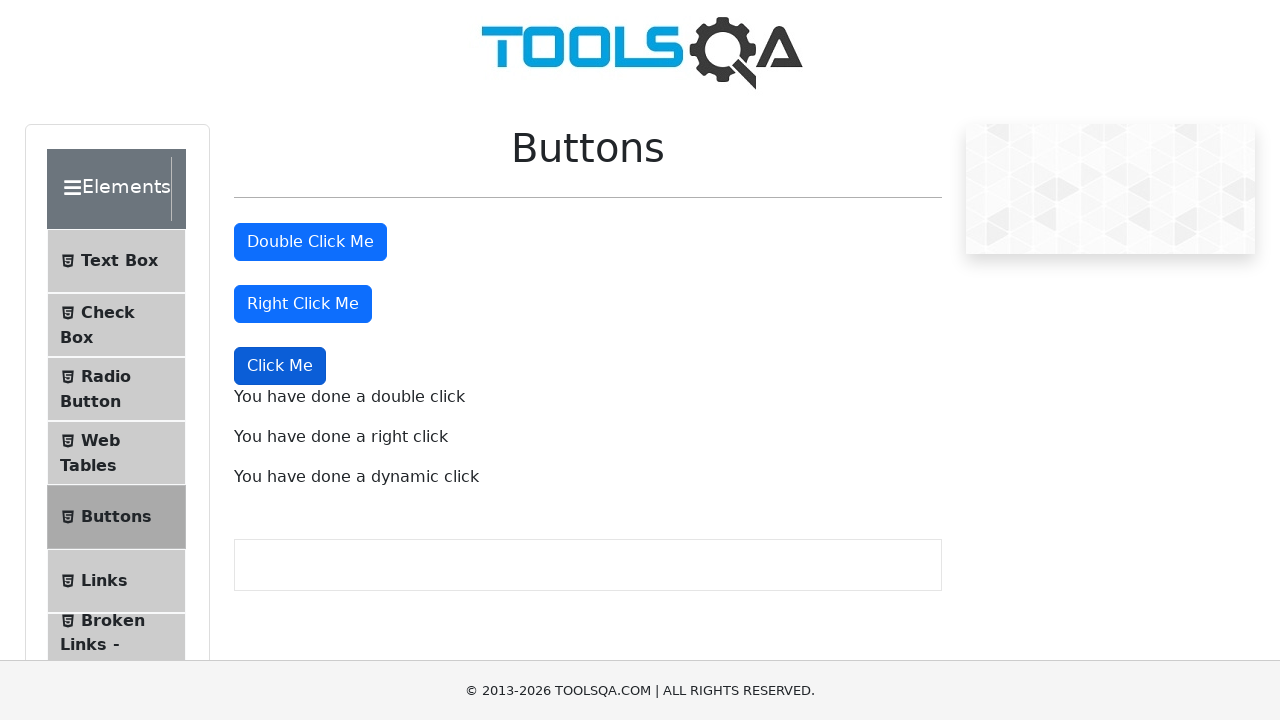